Tests handling of multiple windows by clicking a link that opens a new window and validating the URL

Starting URL: https://the-internet.herokuapp.com/windows

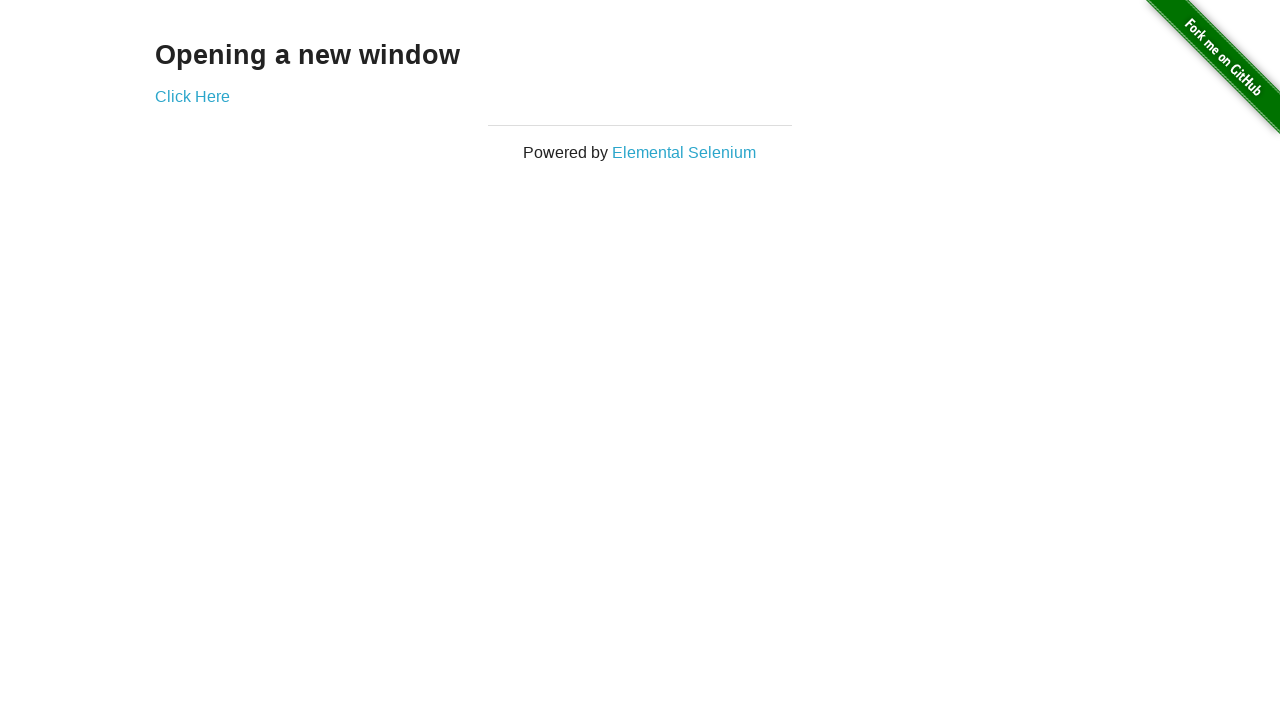

Removed target attribute from link to open in same window
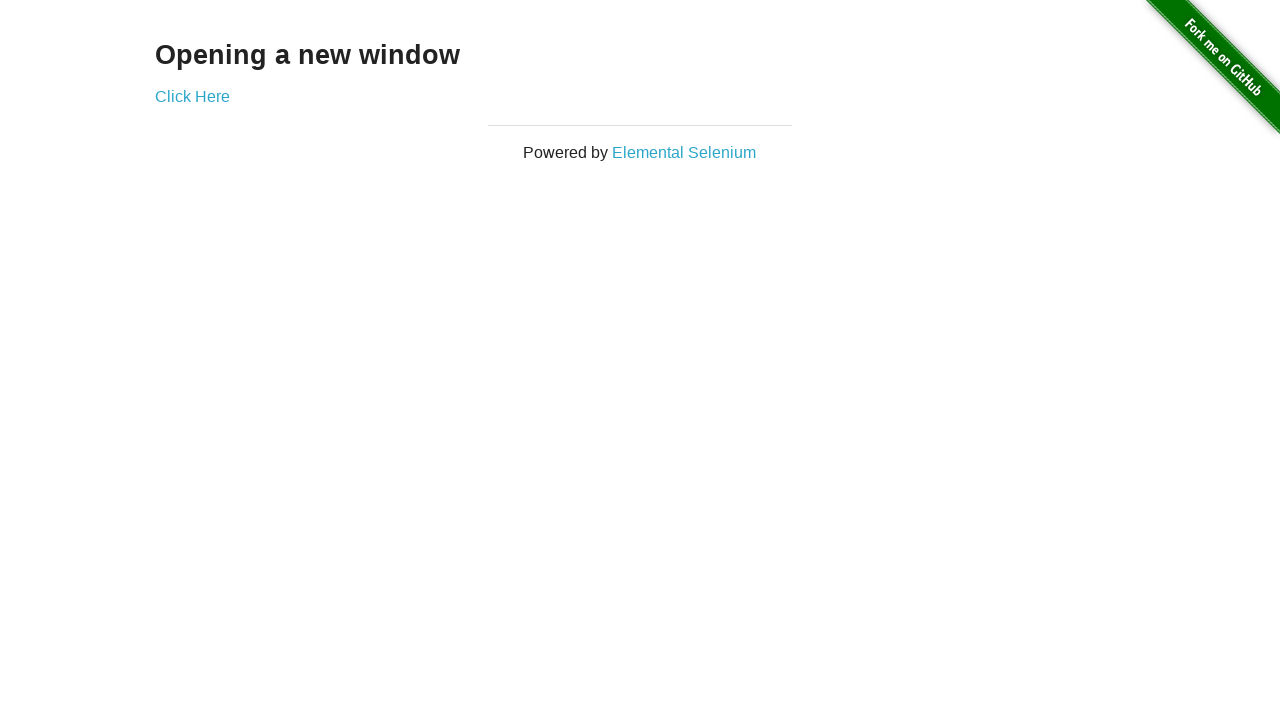

Clicked the link to open new window at (192, 96) on #content > div > a
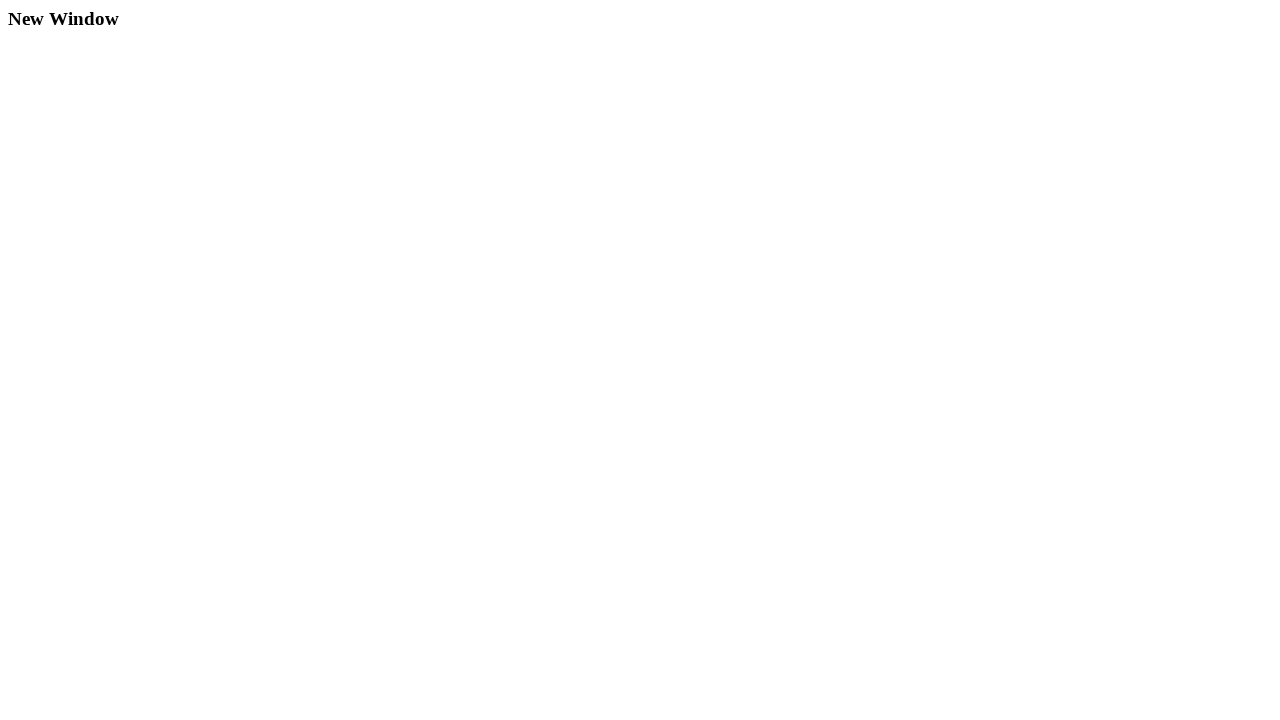

Verified URL changed to windows page
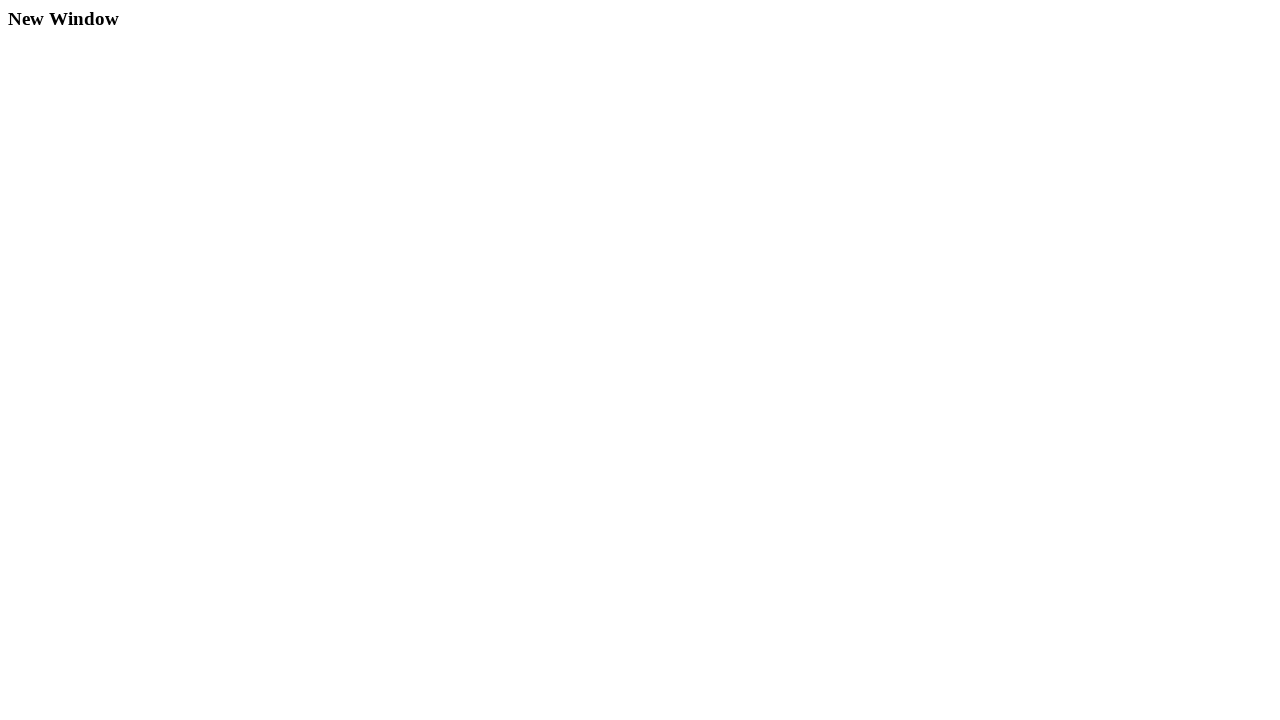

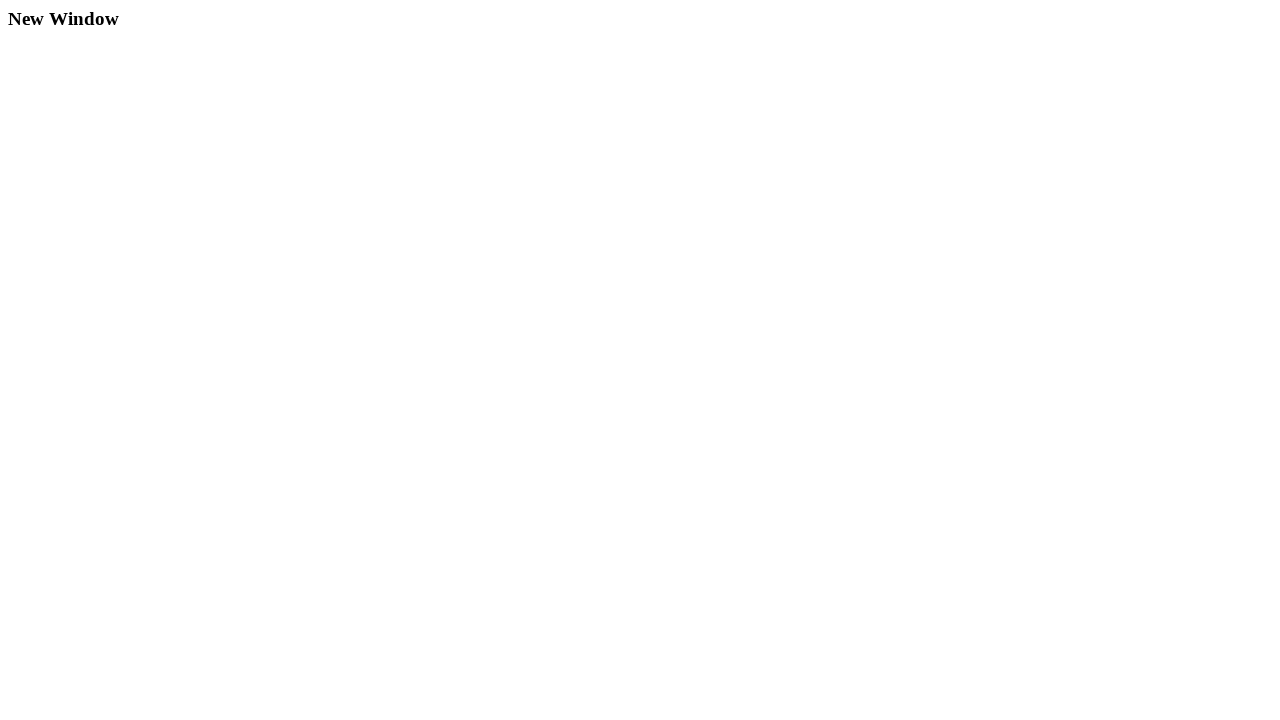